Tests dynamic input field controls by verifying the input is initially disabled and then enabling it

Starting URL: http://the-internet.herokuapp.com/dynamic_controls

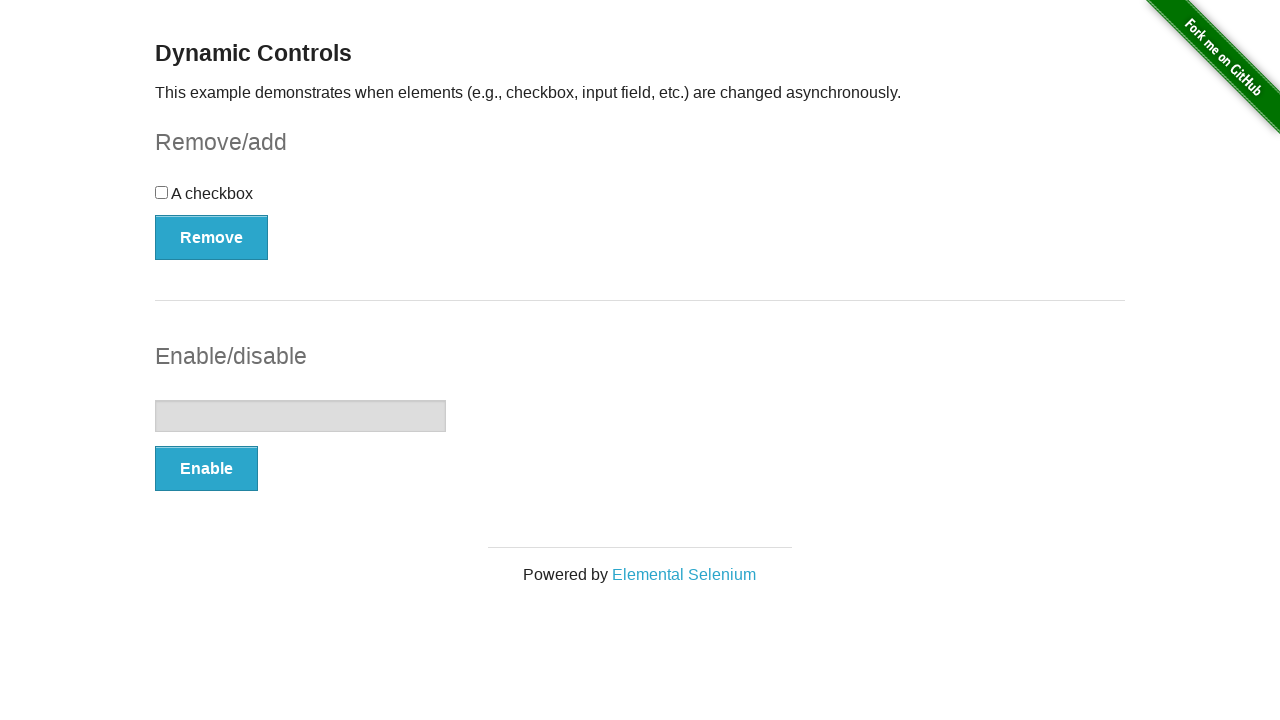

Navigated to dynamic controls page
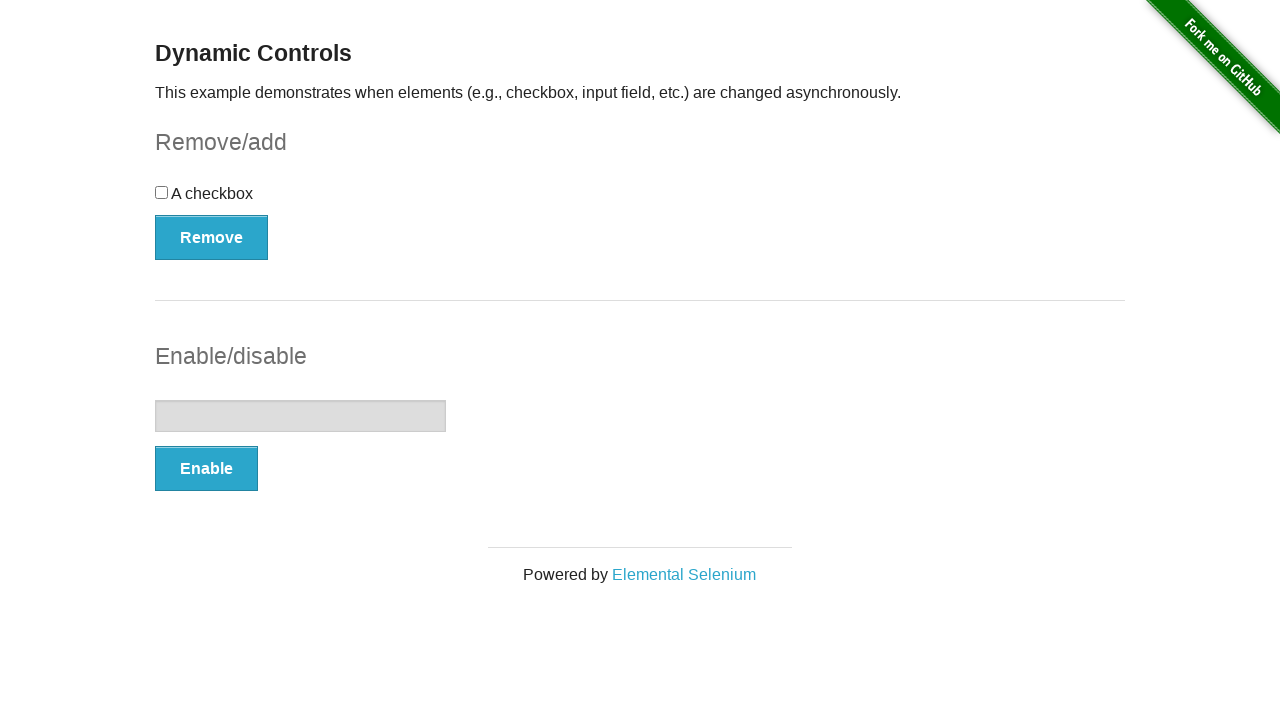

Located input field element
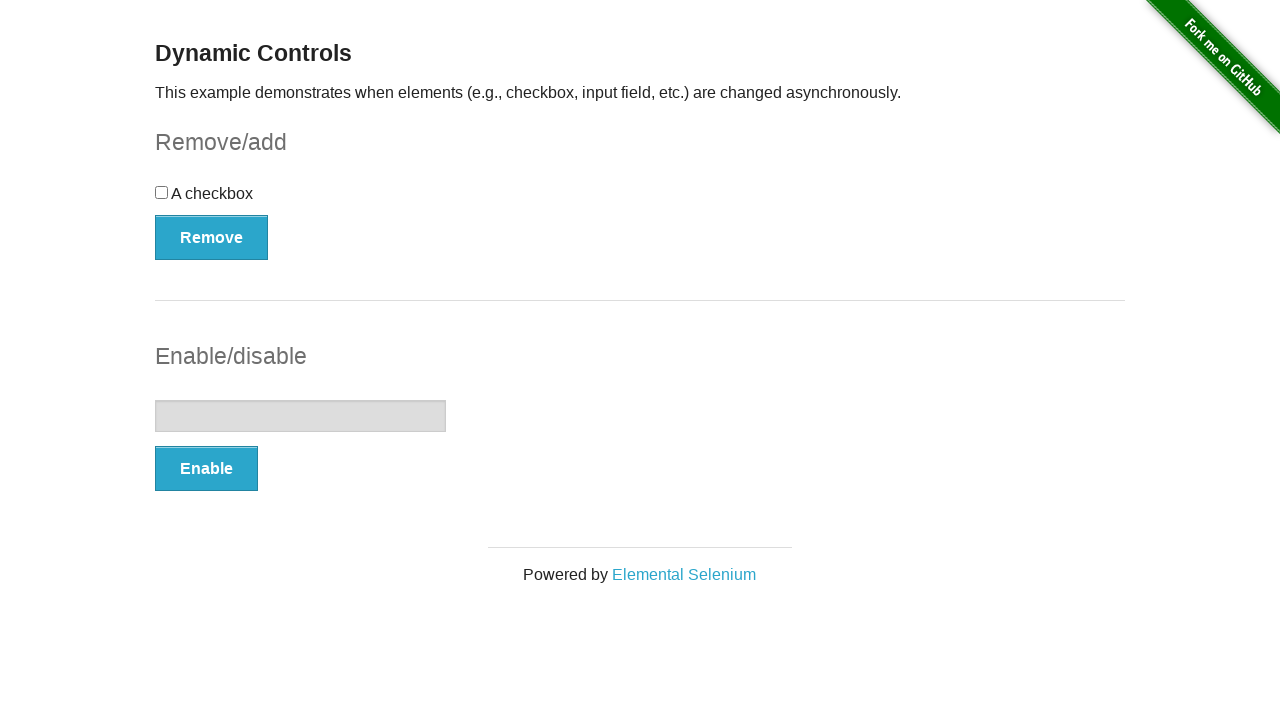

Verified input field is initially disabled
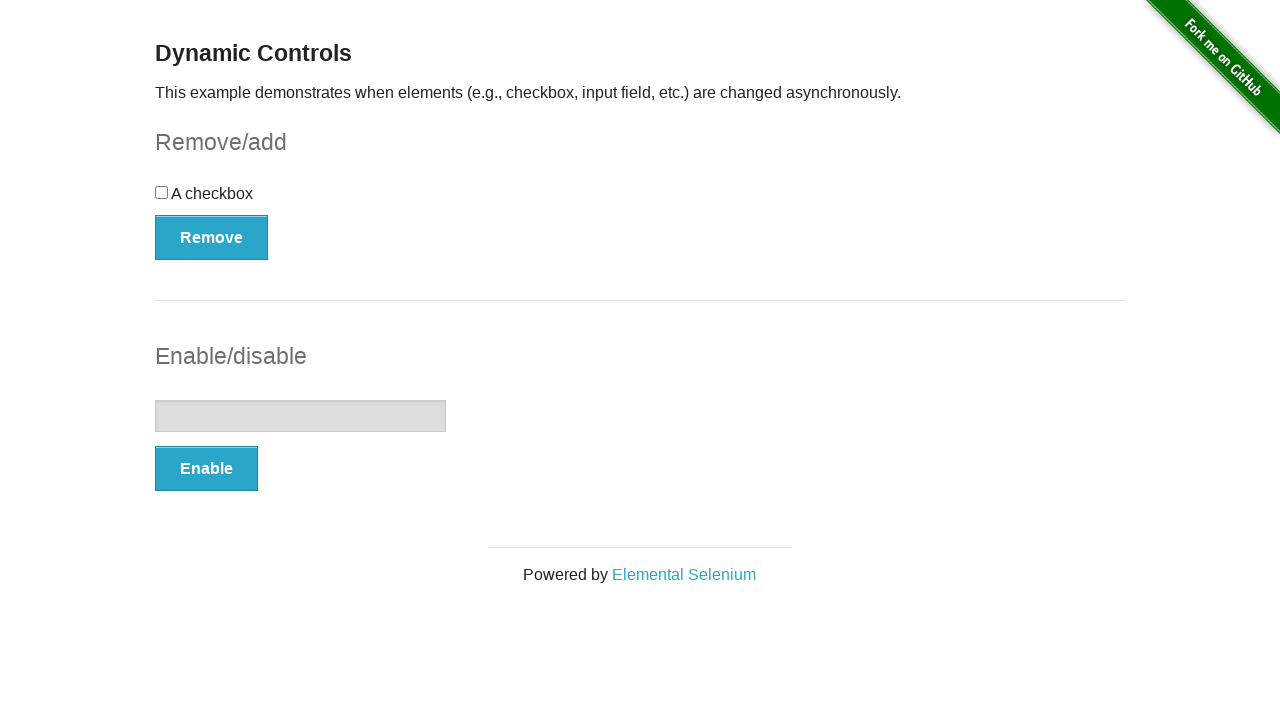

Clicked Enable button to enable the input field at (206, 469) on button:has-text('Enable')
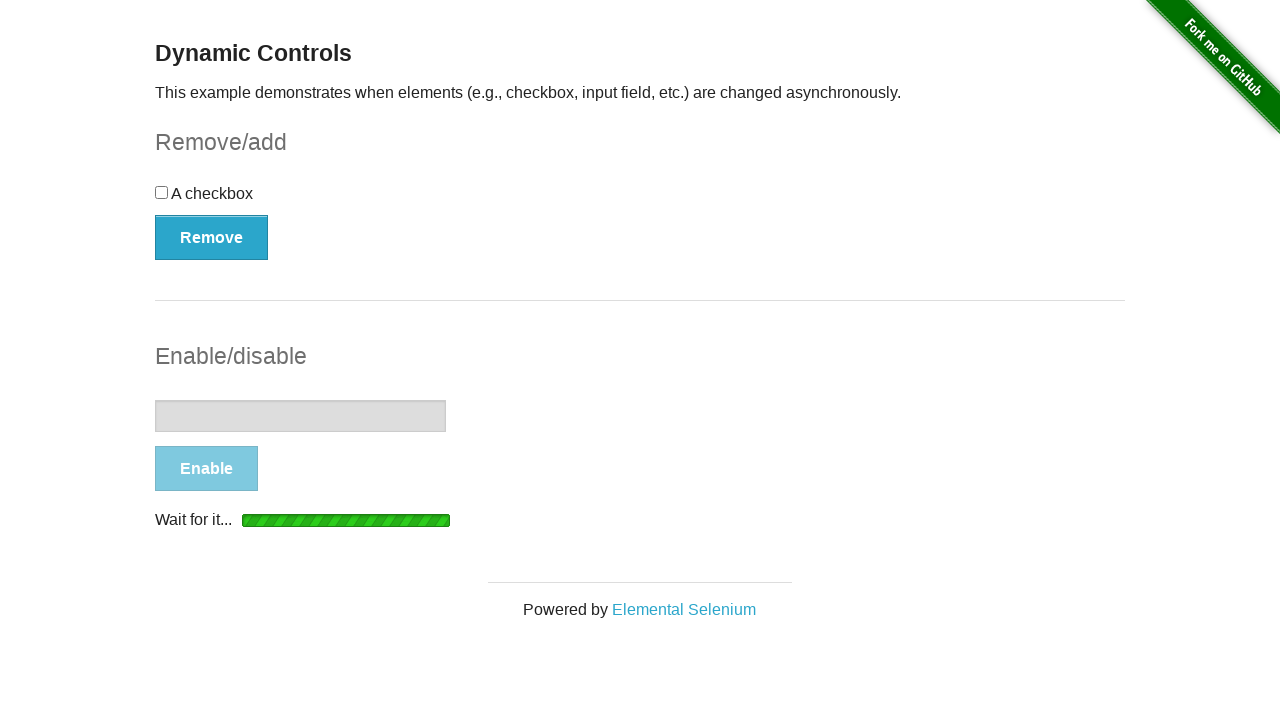

Loading indicator became visible
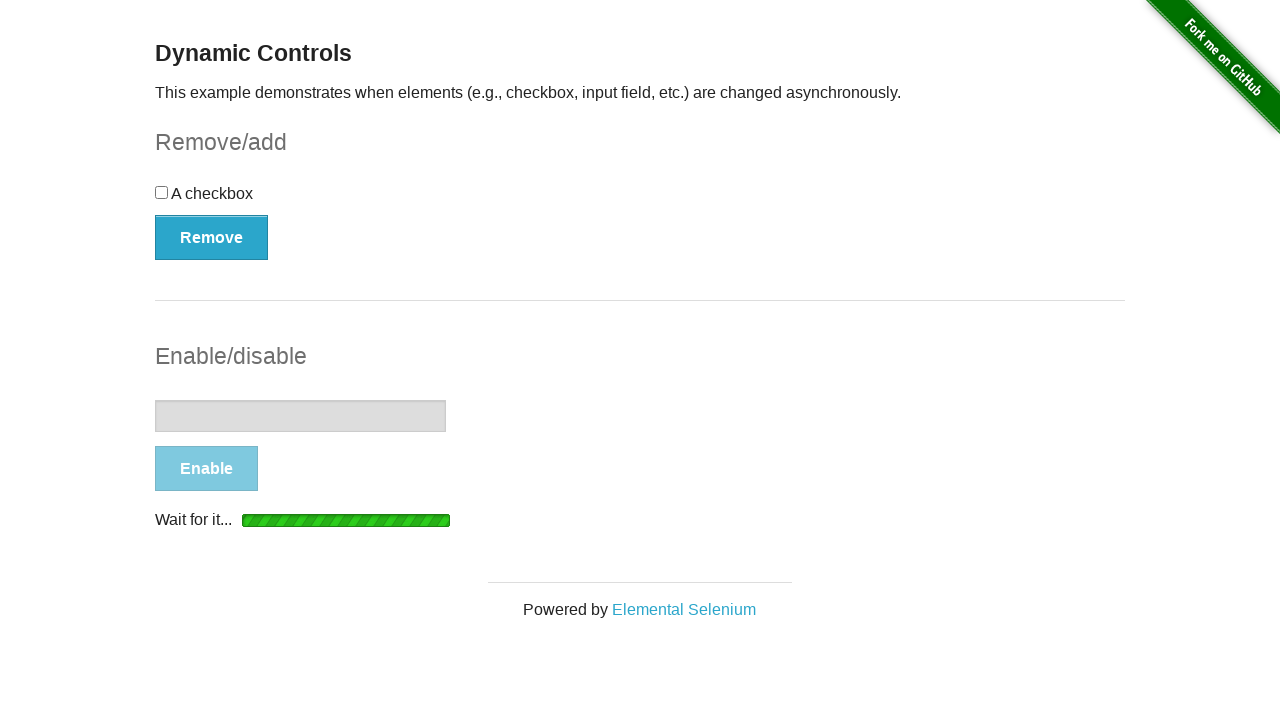

Loading indicator disappeared, enabling process completed
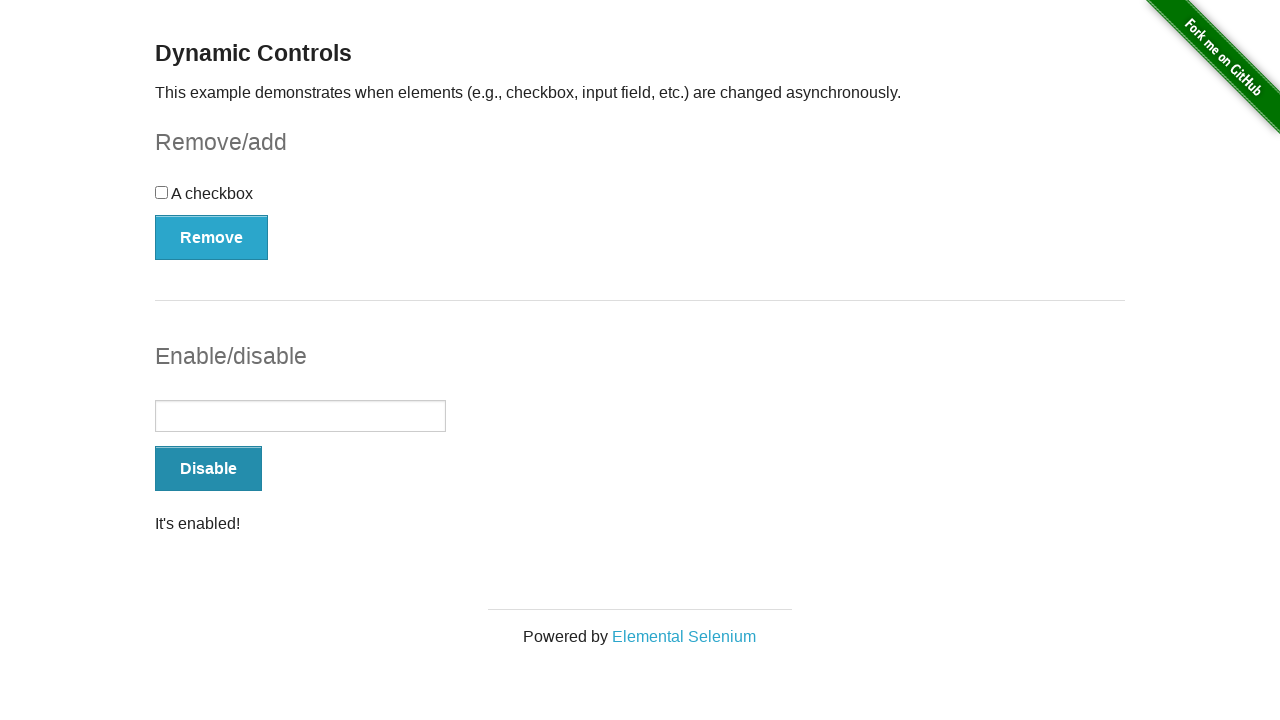

Verified input field is now enabled
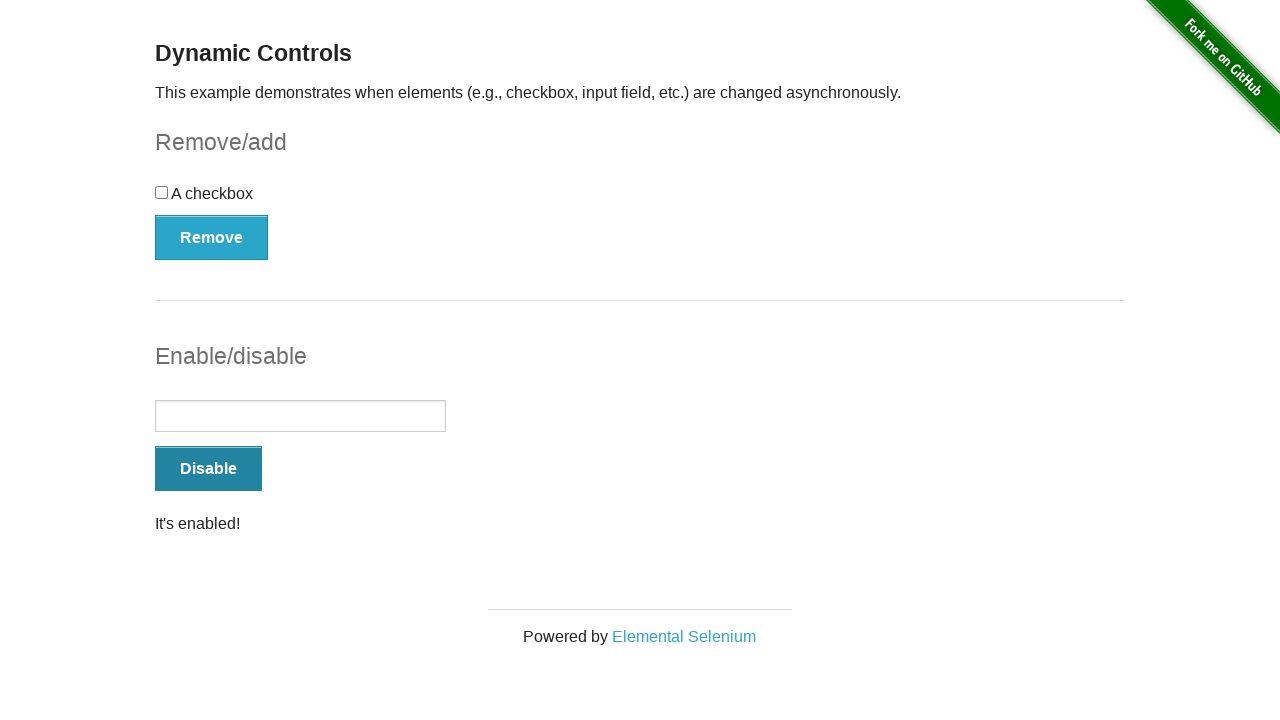

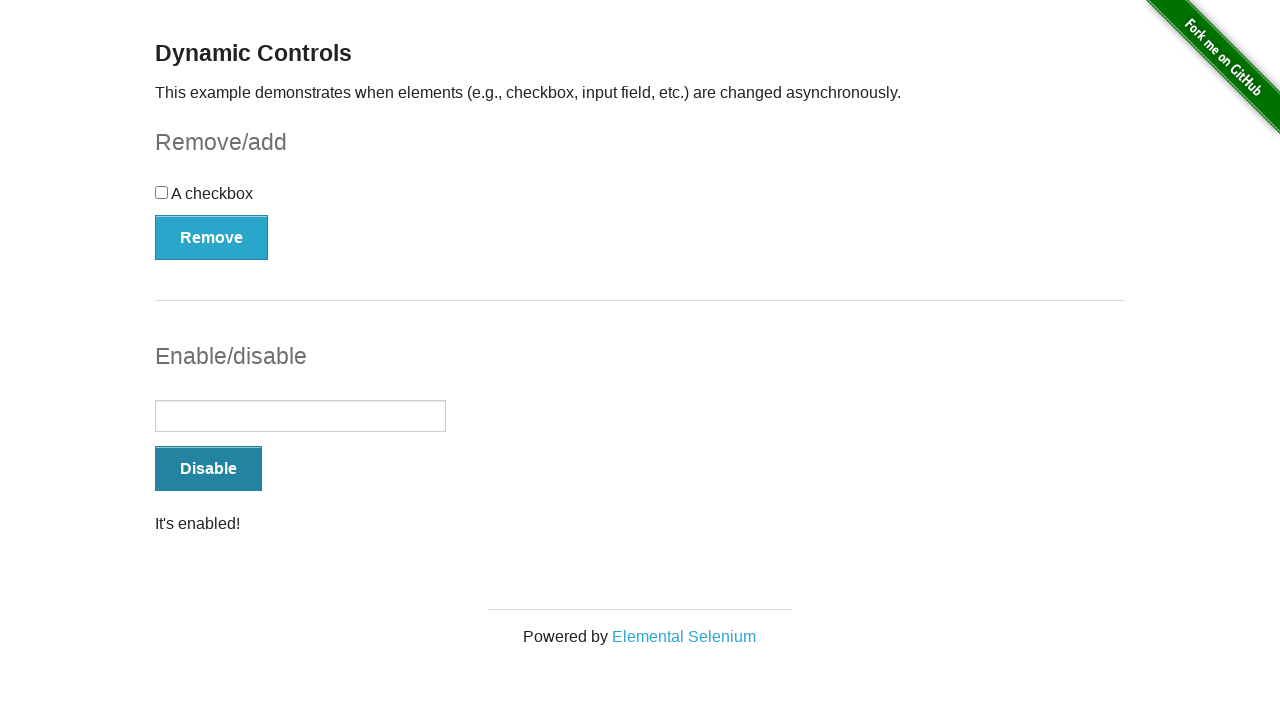